Tests the text box form on DemoQA by filling in name, email, current address, and permanent address fields, then verifying the submitted data is displayed correctly.

Starting URL: https://demoqa.com/

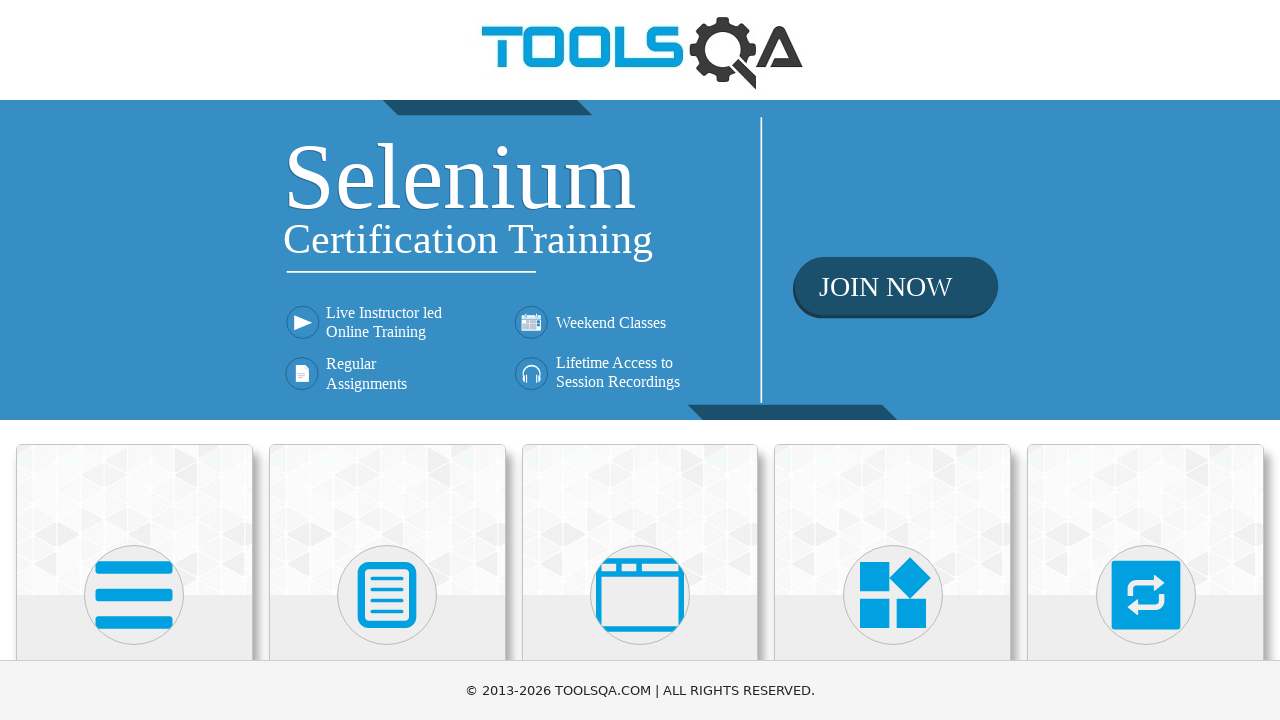

Clicked on Elements category card at (134, 520) on div.card:has-text('Elements')
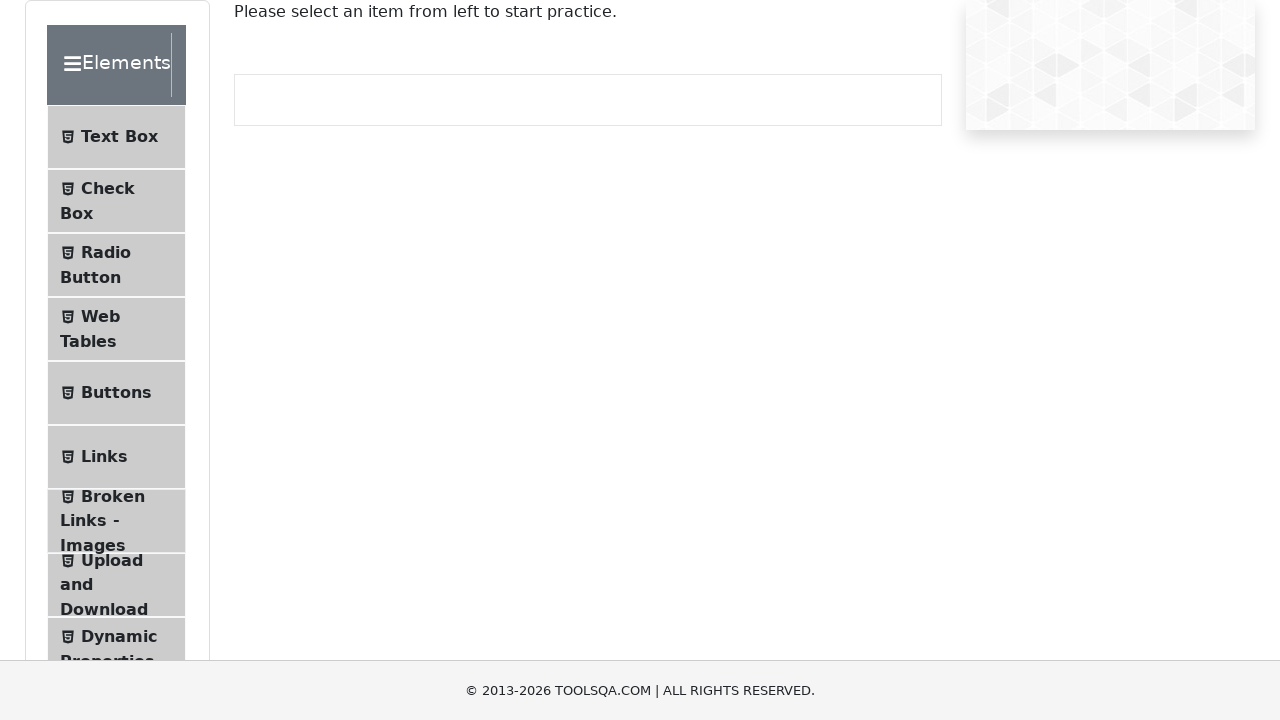

Clicked on Text Box menu item at (119, 137) on span:has-text('Text Box')
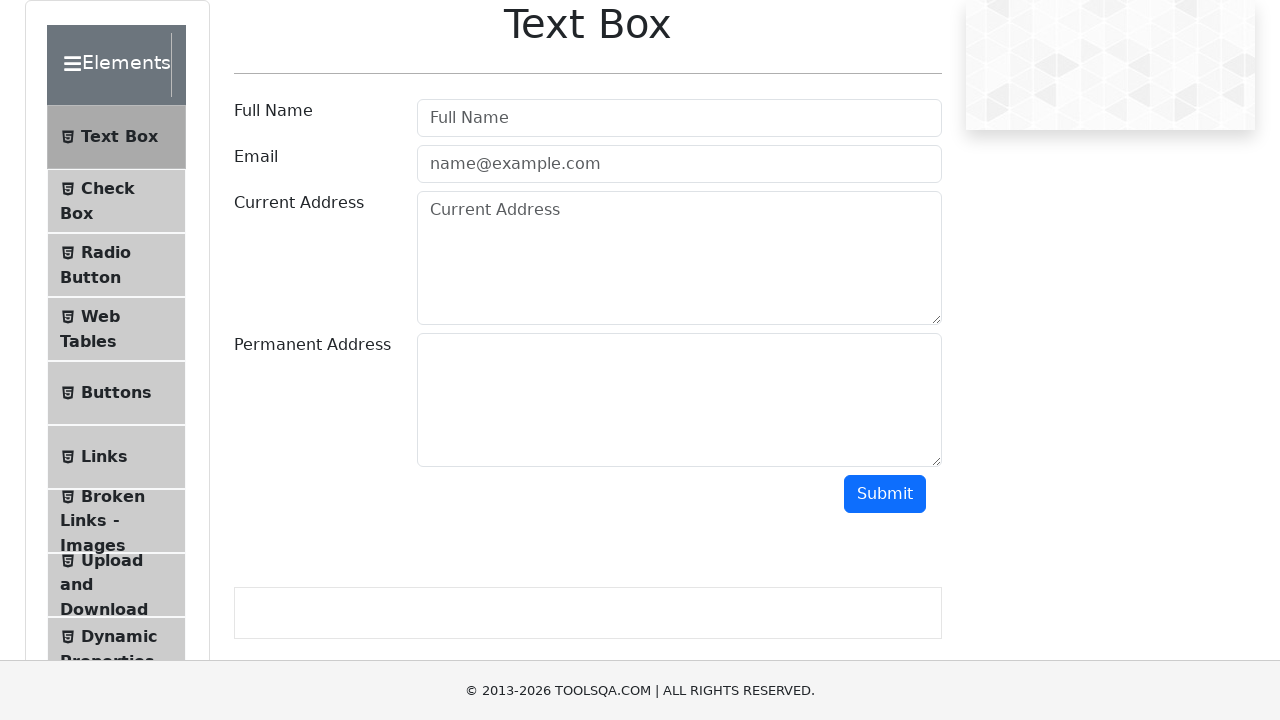

Filled name field with 'John Smith' on #userName
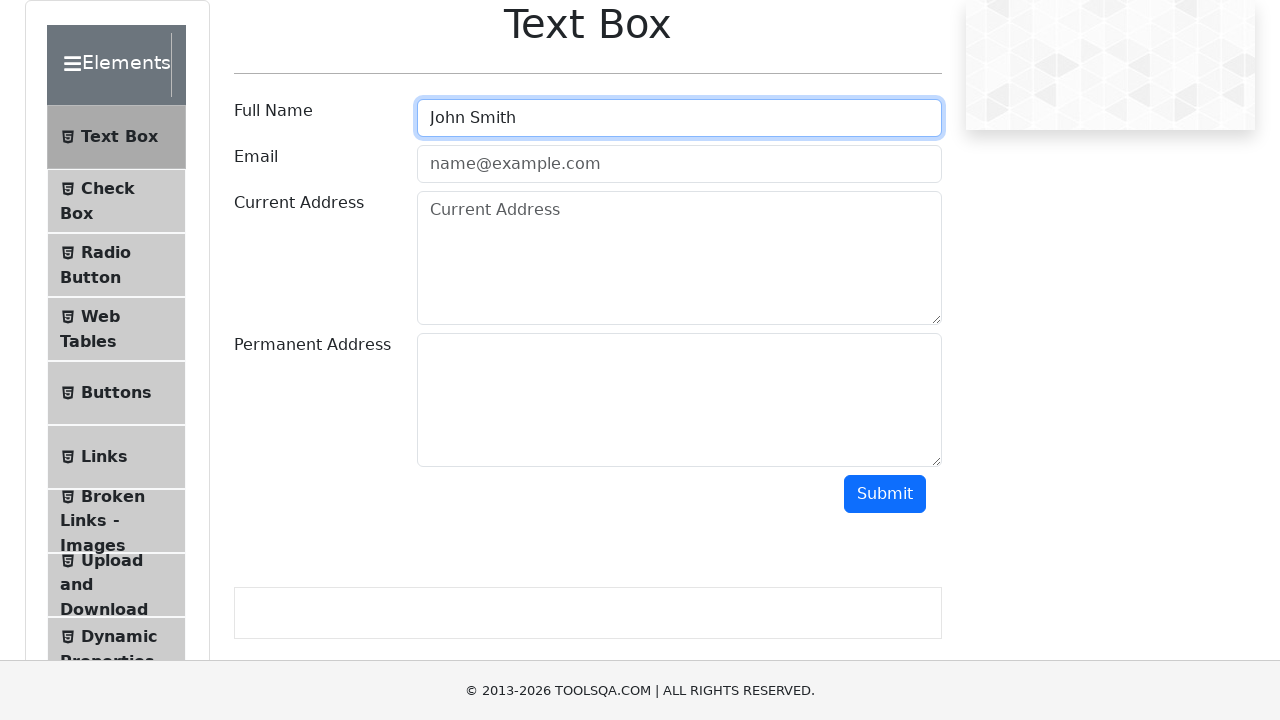

Filled email field with 'johnsmith@example.com' on #userEmail
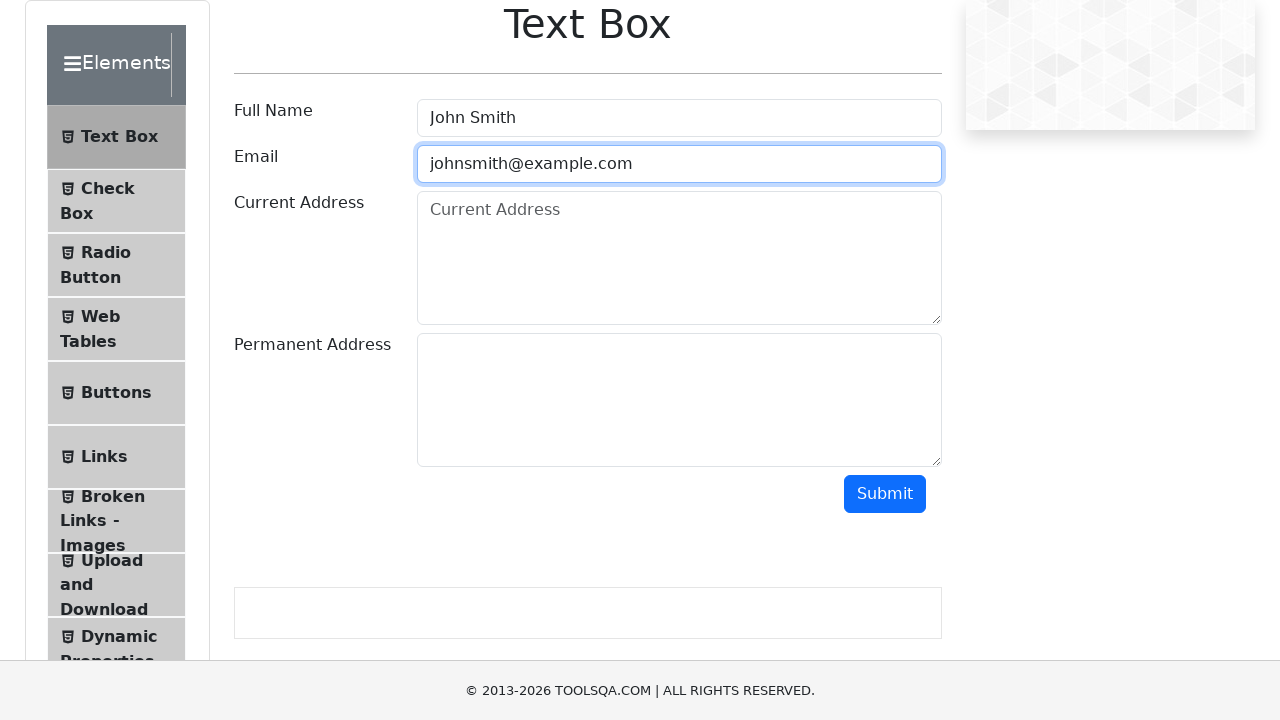

Filled current address field with '123 Main Street, New York' on #currentAddress
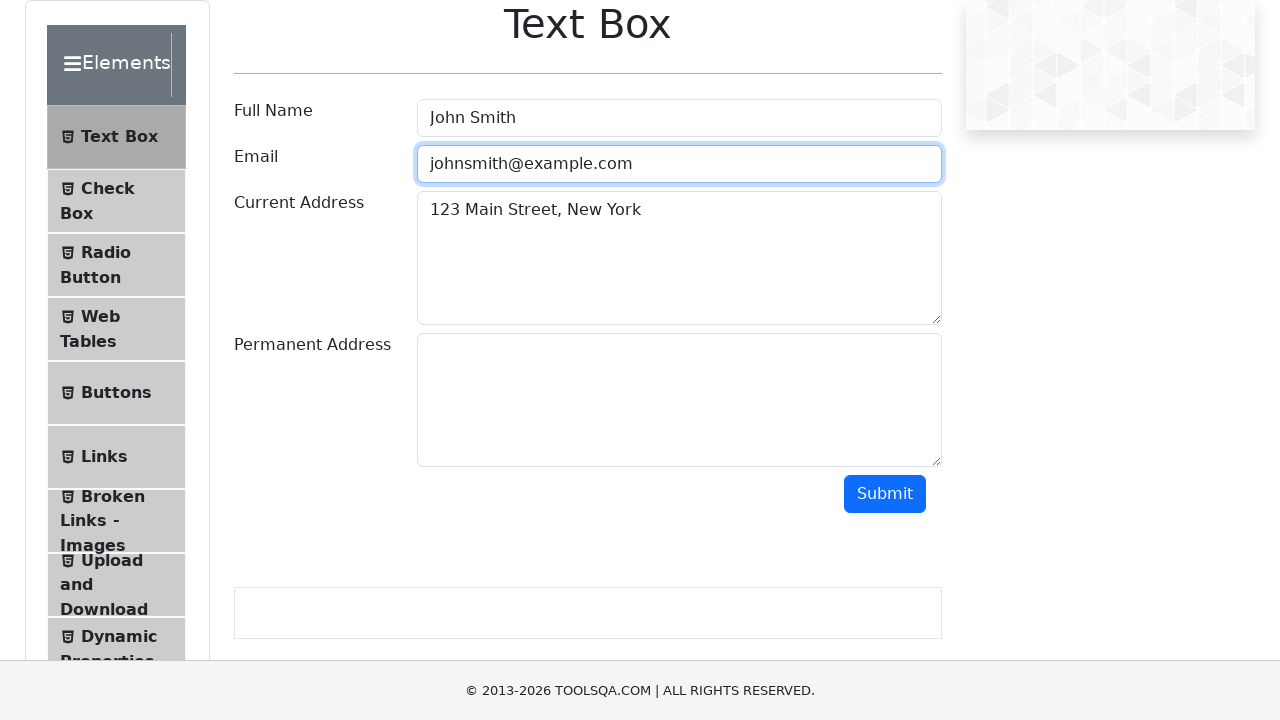

Filled permanent address field with '456 Oak Avenue, Los Angeles' on #permanentAddress
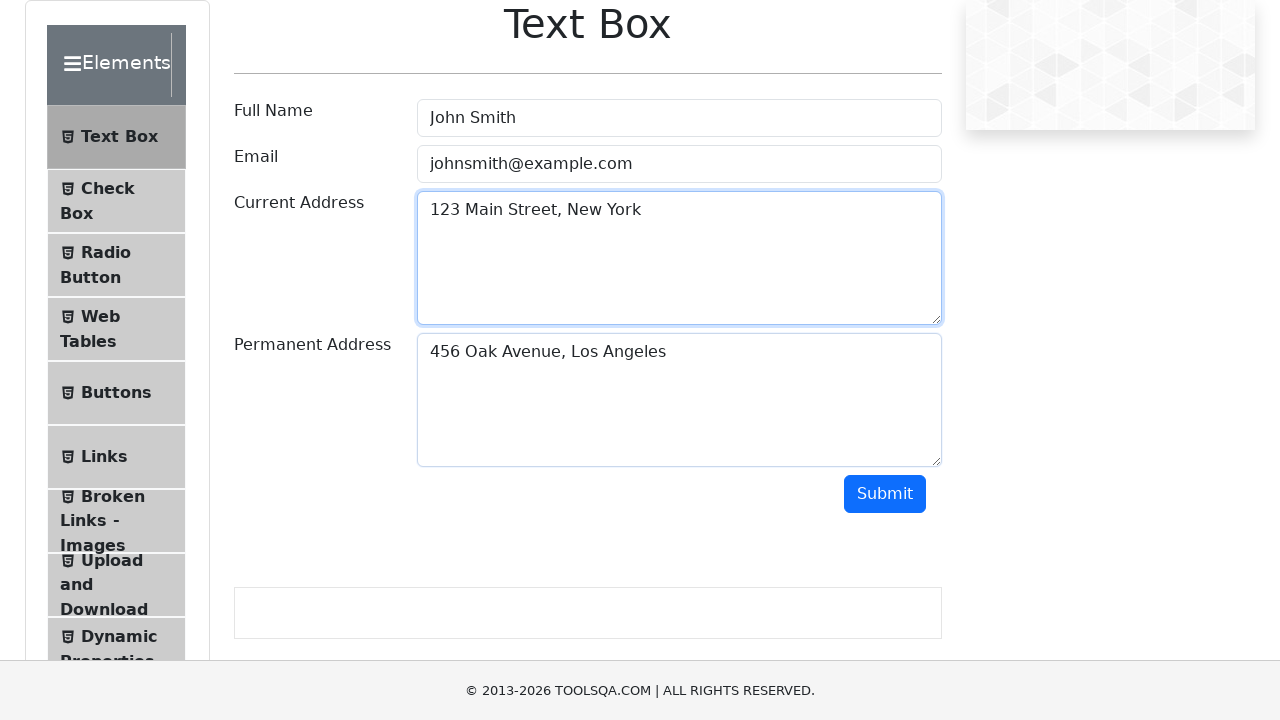

Clicked submit button to submit the form at (885, 494) on #submit
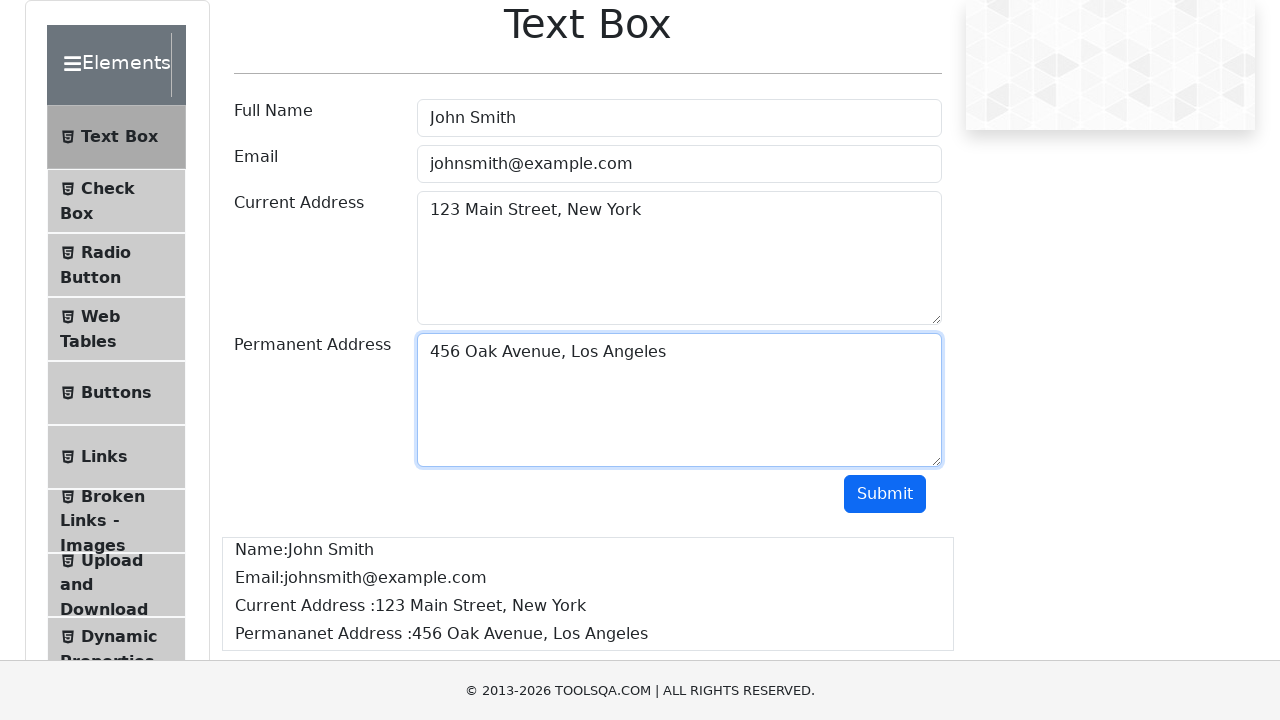

Form submission results loaded and output section appeared
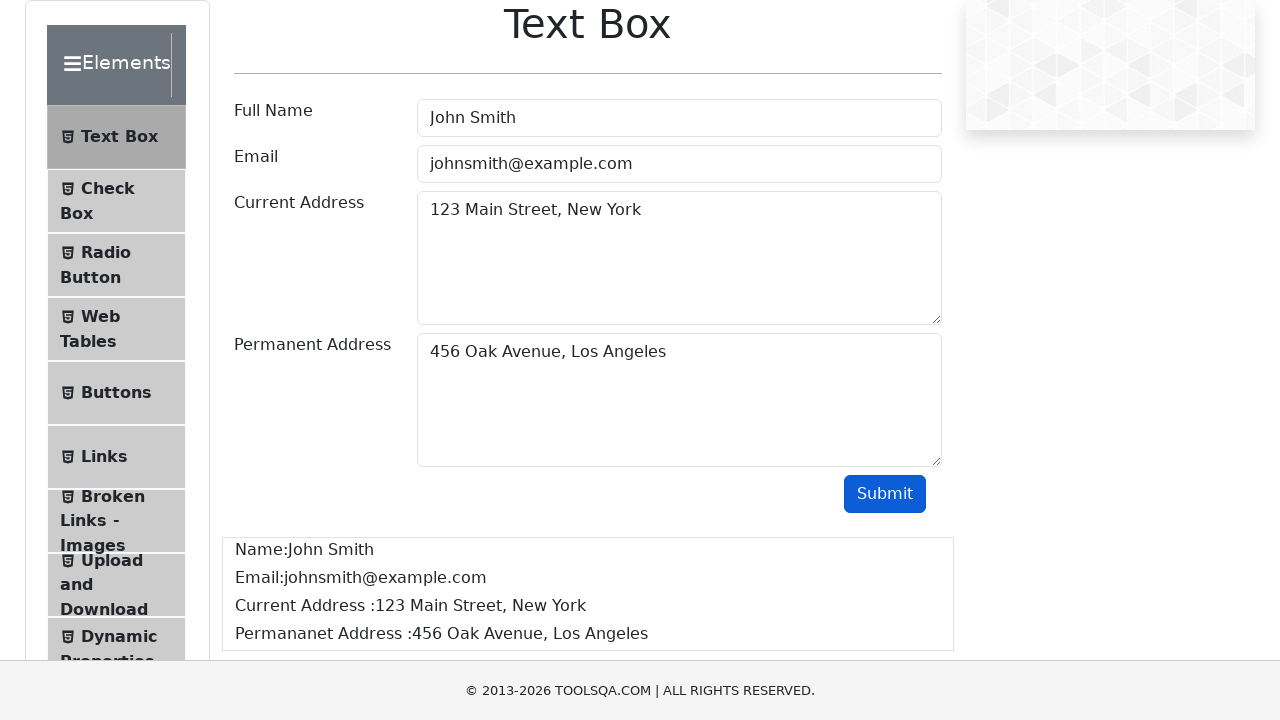

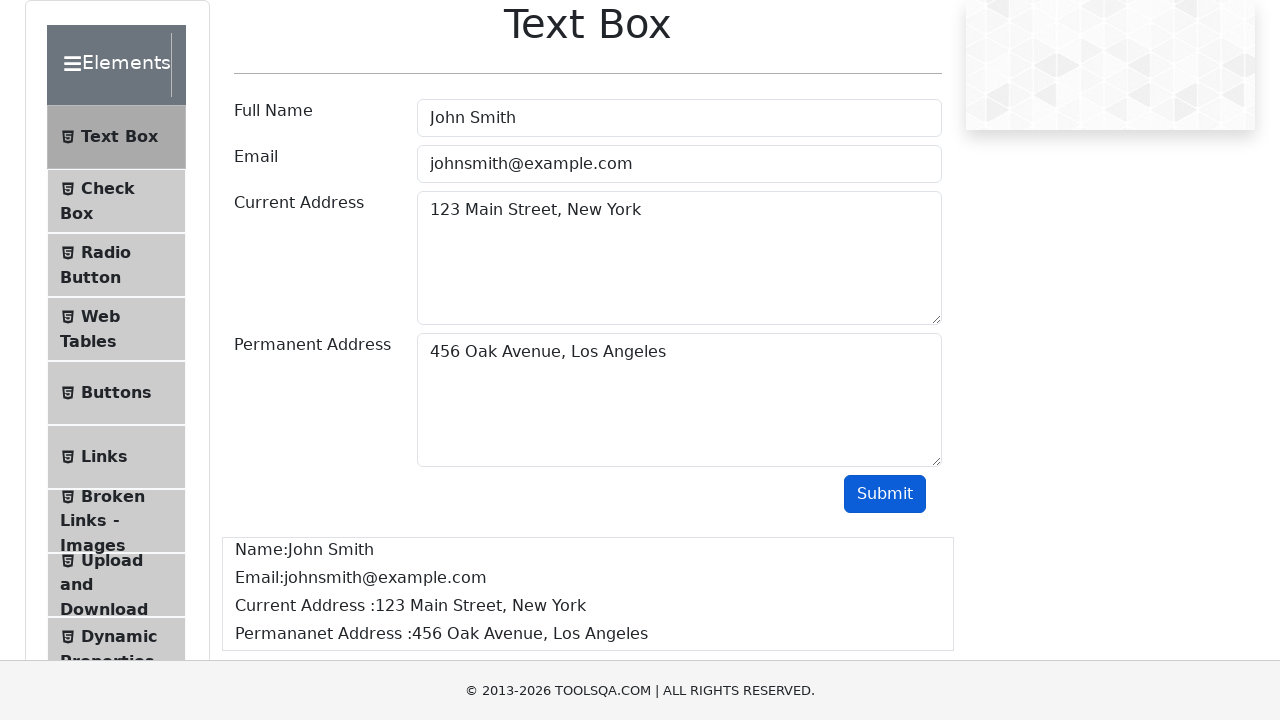